Tests button click functionality by clicking on Button 1 and verifying the expected result text is displayed

Starting URL: http://practice.cydeo.com/multiple_buttons

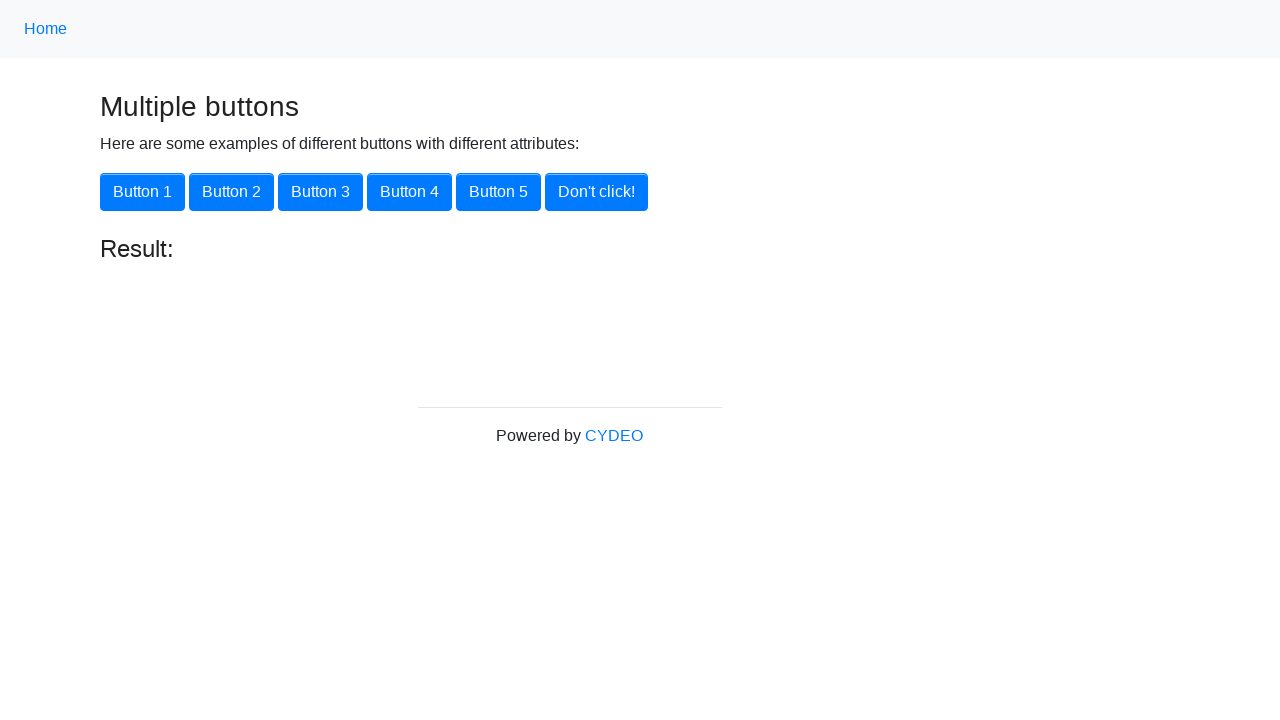

Clicked on Button 1 at (142, 192) on xpath=//button[@onclick='button1()']
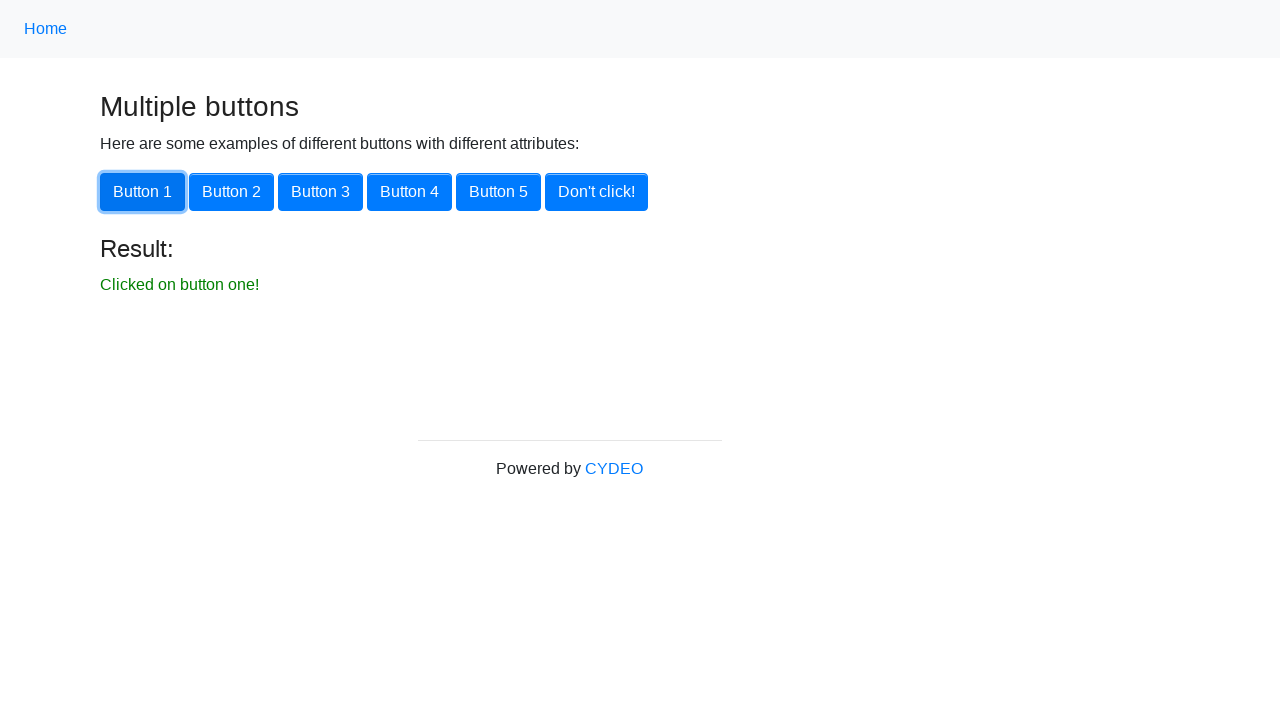

Result text element appeared after button click
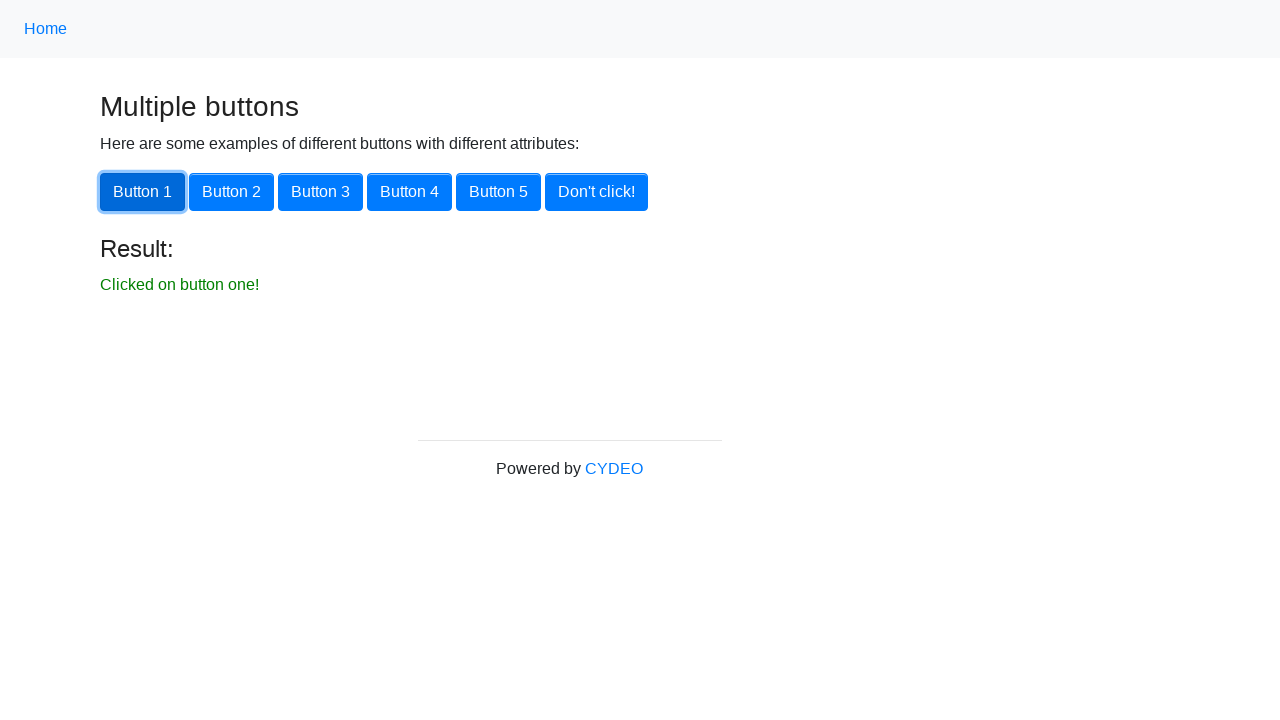

Retrieved result text: 'Clicked on button one!'
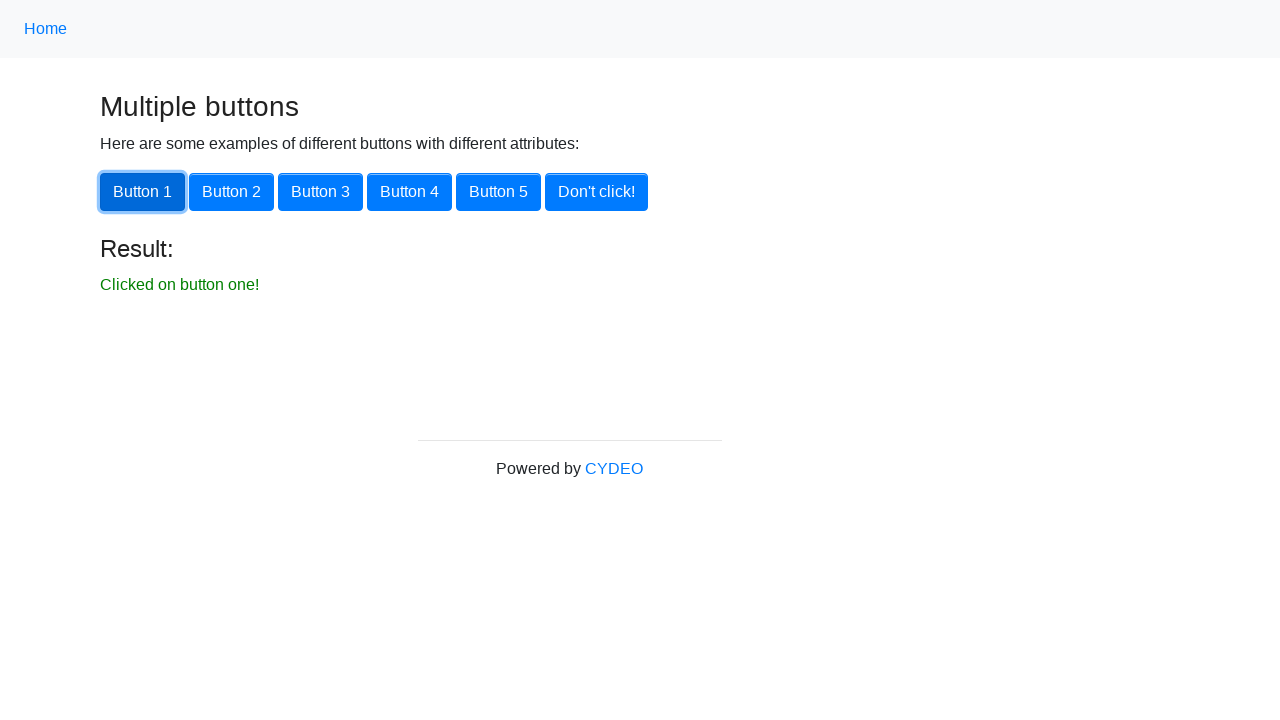

Verified result text matches expected value 'Clicked on button one!'
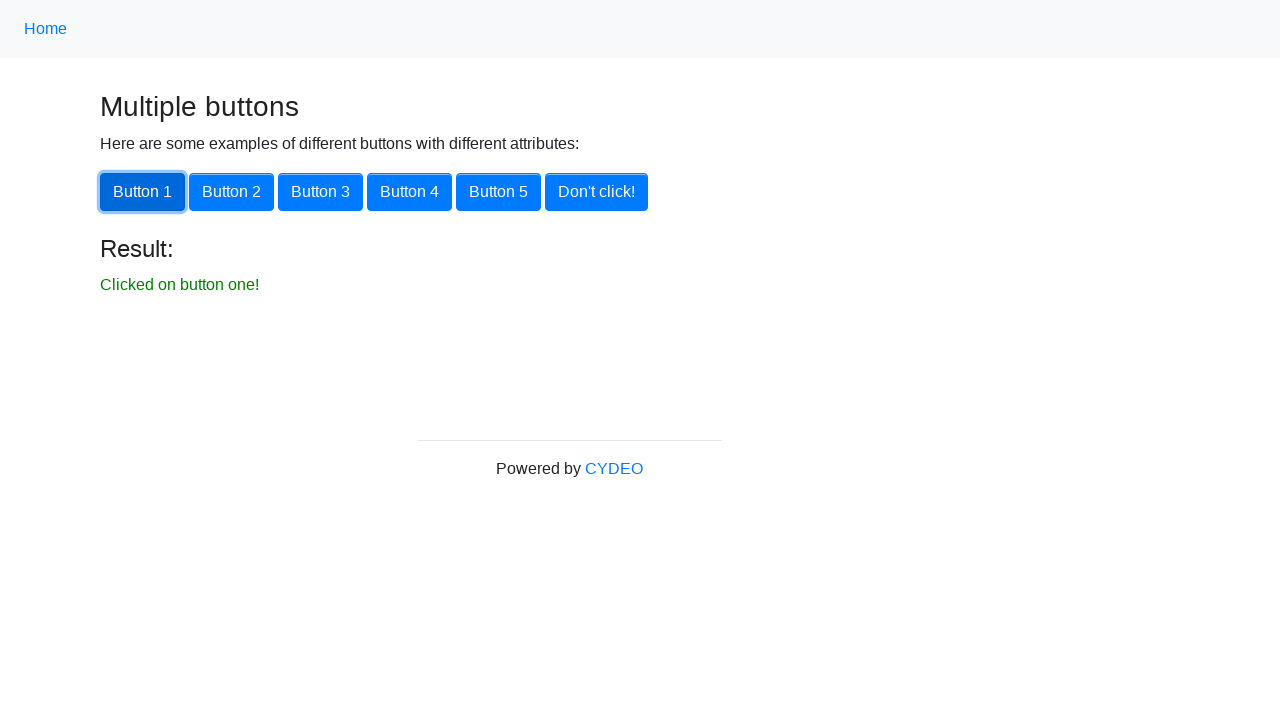

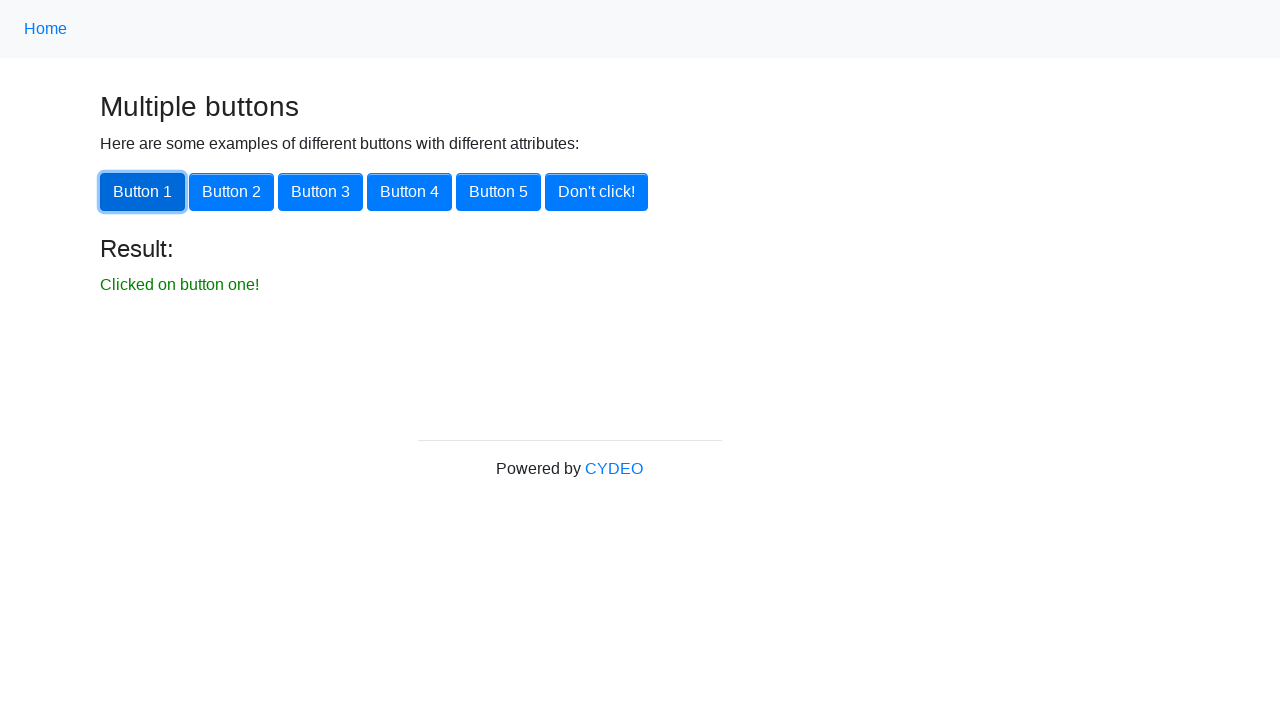